Tests dropdown selection functionality by selecting an option by its visible text from a demo dropdown component

Starting URL: https://formstone.it/components/dropdown/demo/

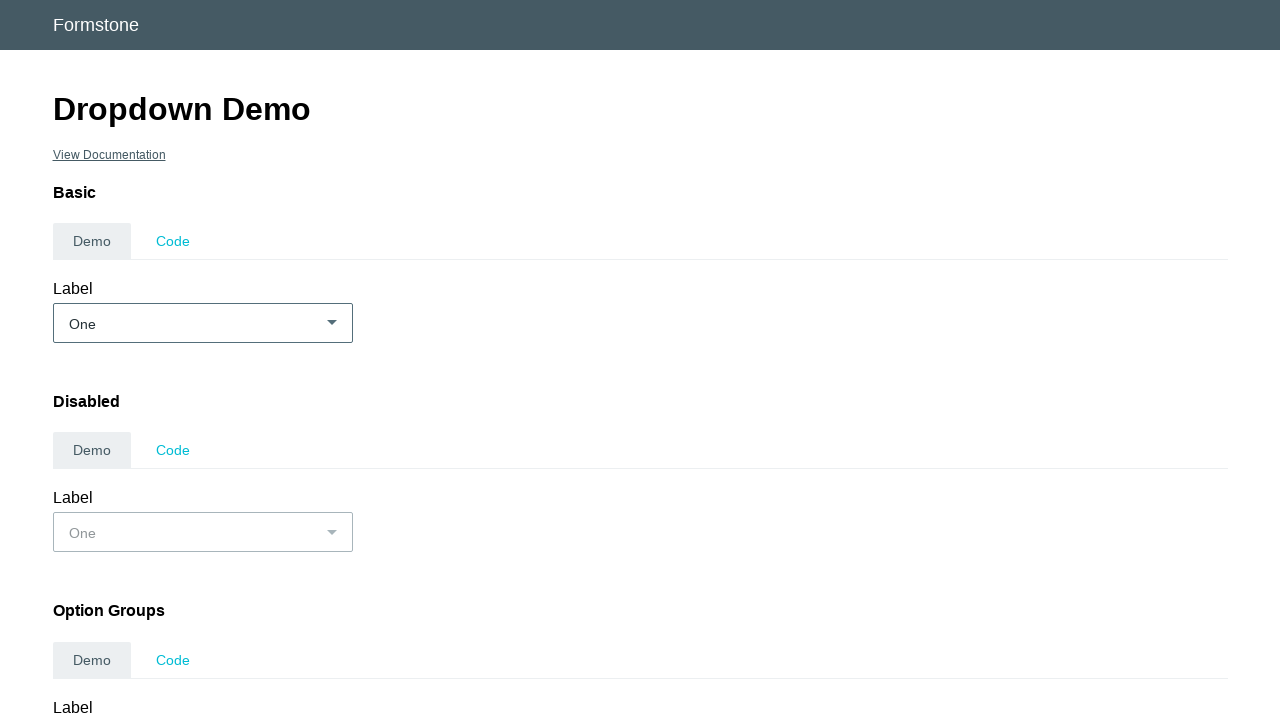

Navigated to dropdown demo page
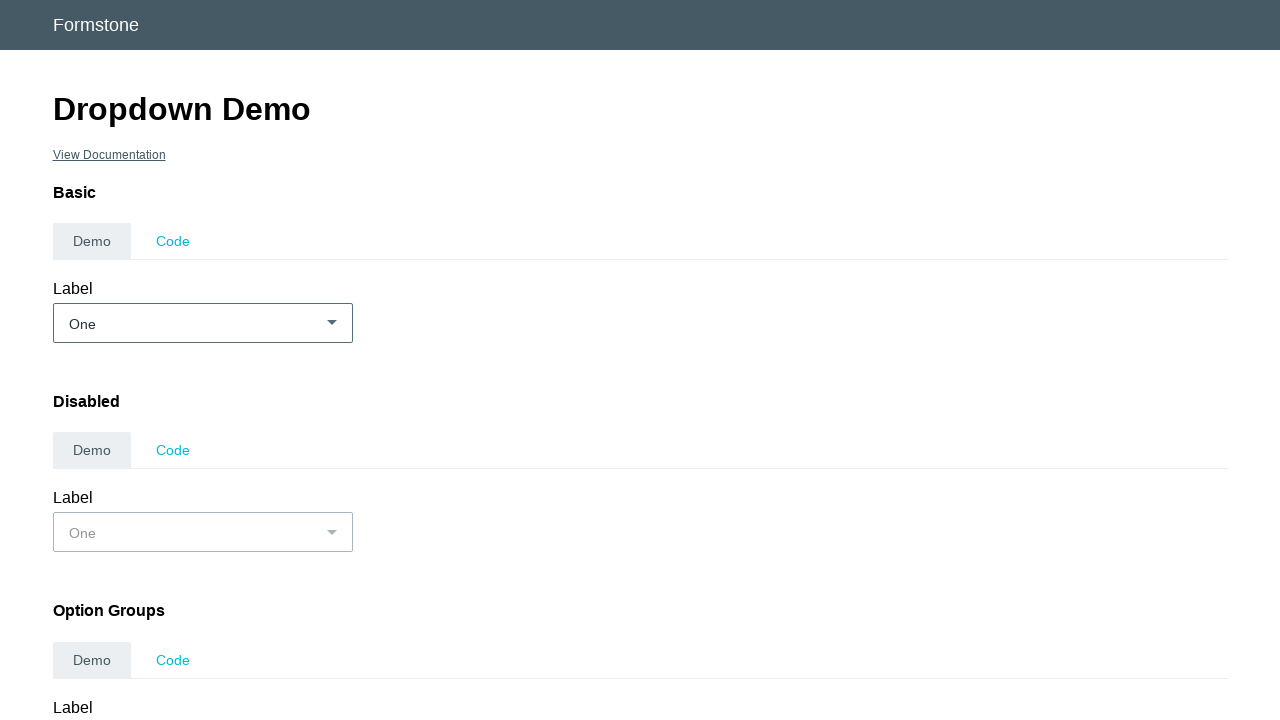

Selected 'Two' option from dropdown by visible text on #demo_basic
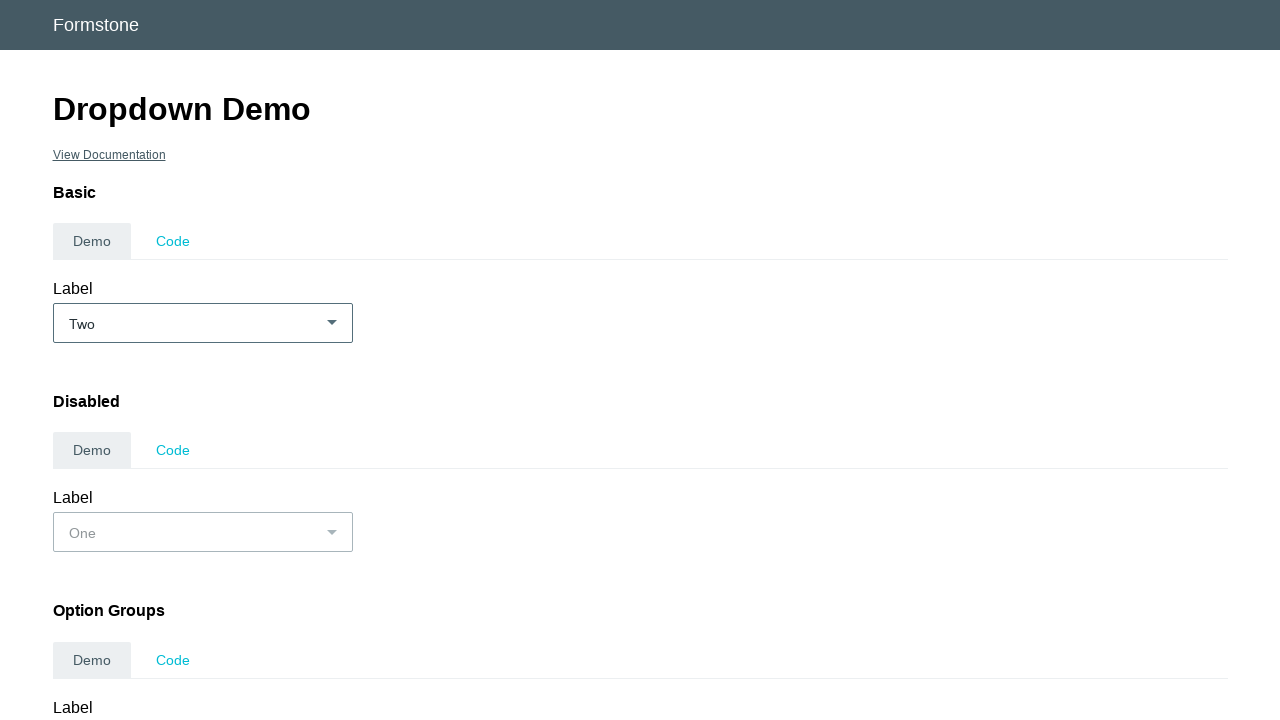

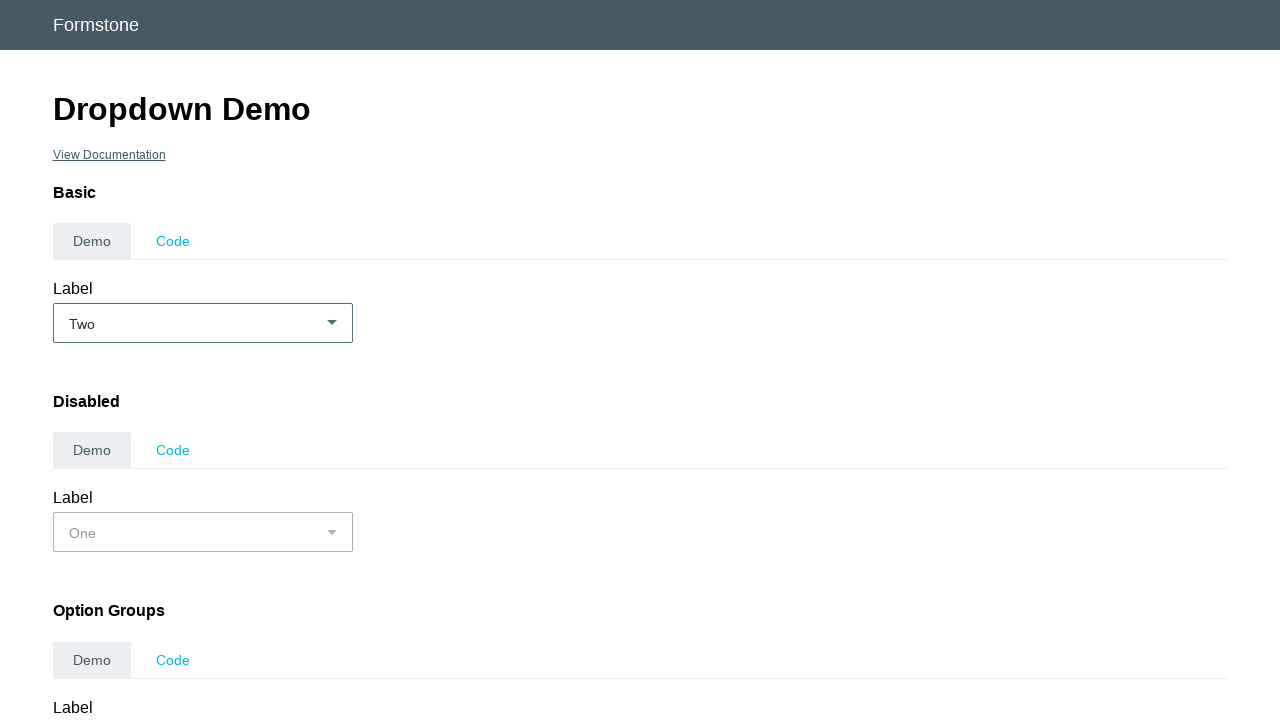